Tests keyboard actions by entering text in one field and copying it to another field using keyboard shortcuts

Starting URL: https://text-compare.com/

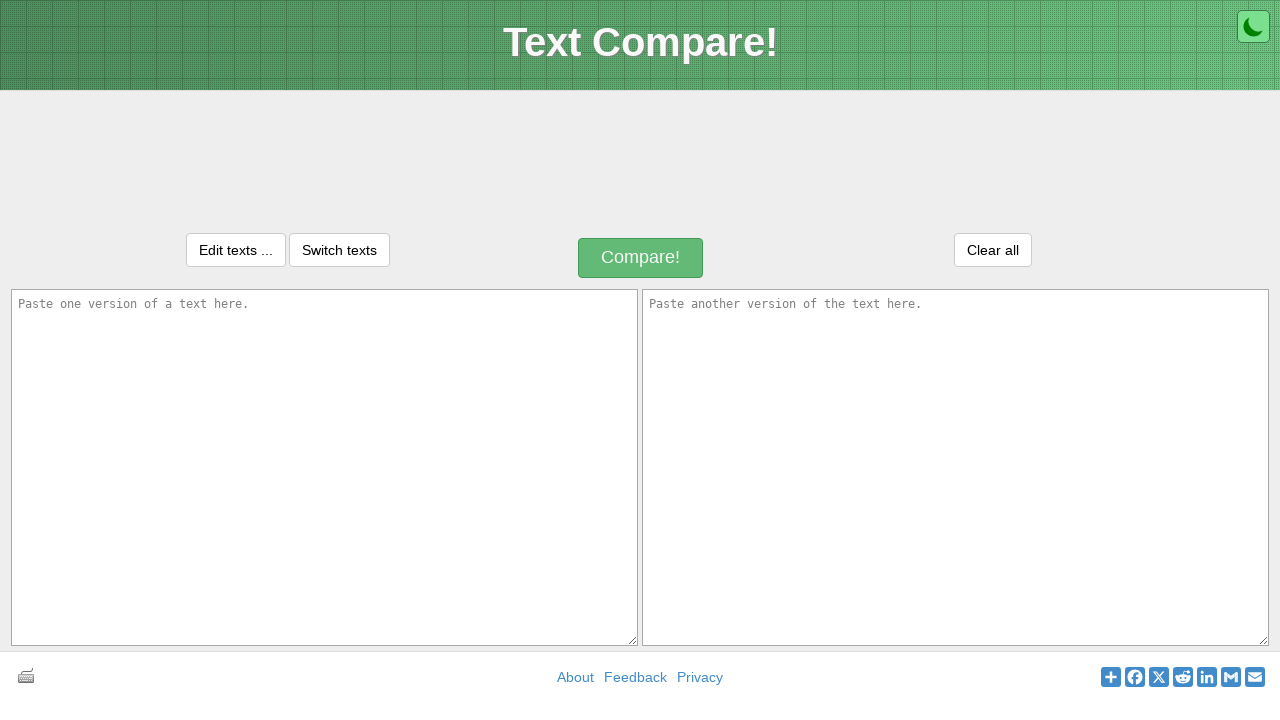

Filled first text box with 'Welcome to Selenium' on #inputText1
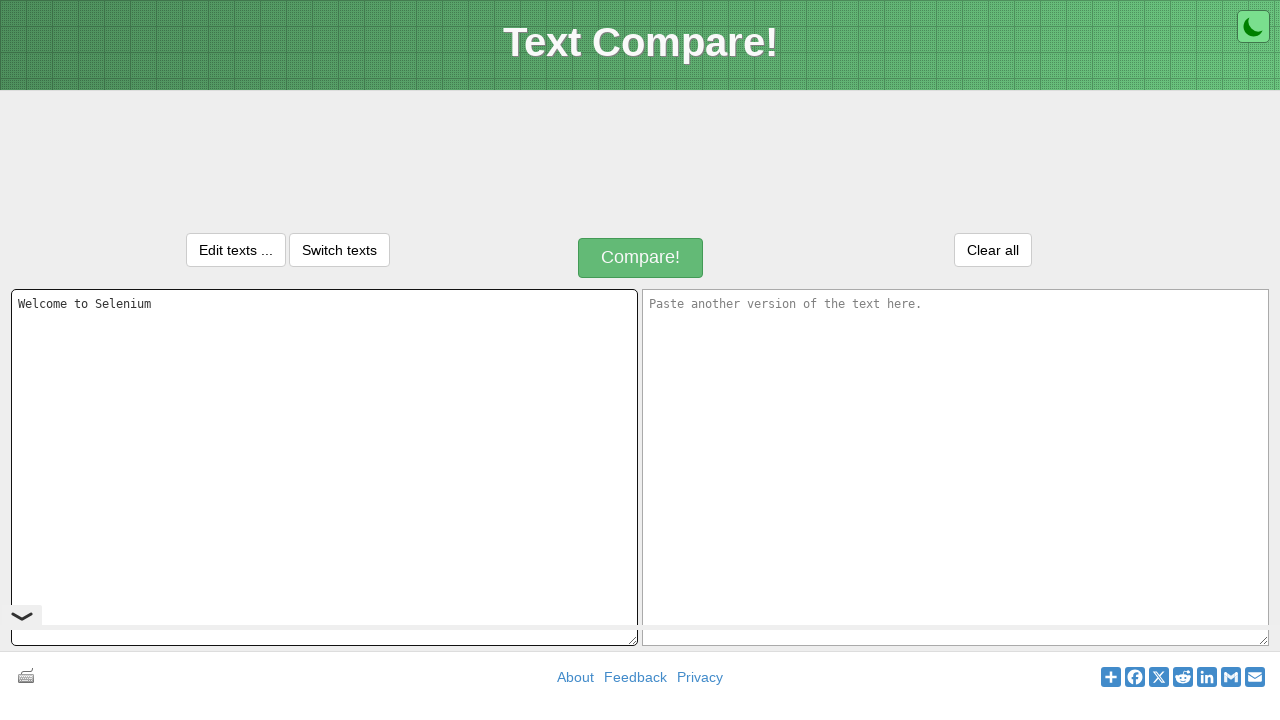

Clicked on first text box to focus it at (324, 467) on #inputText1
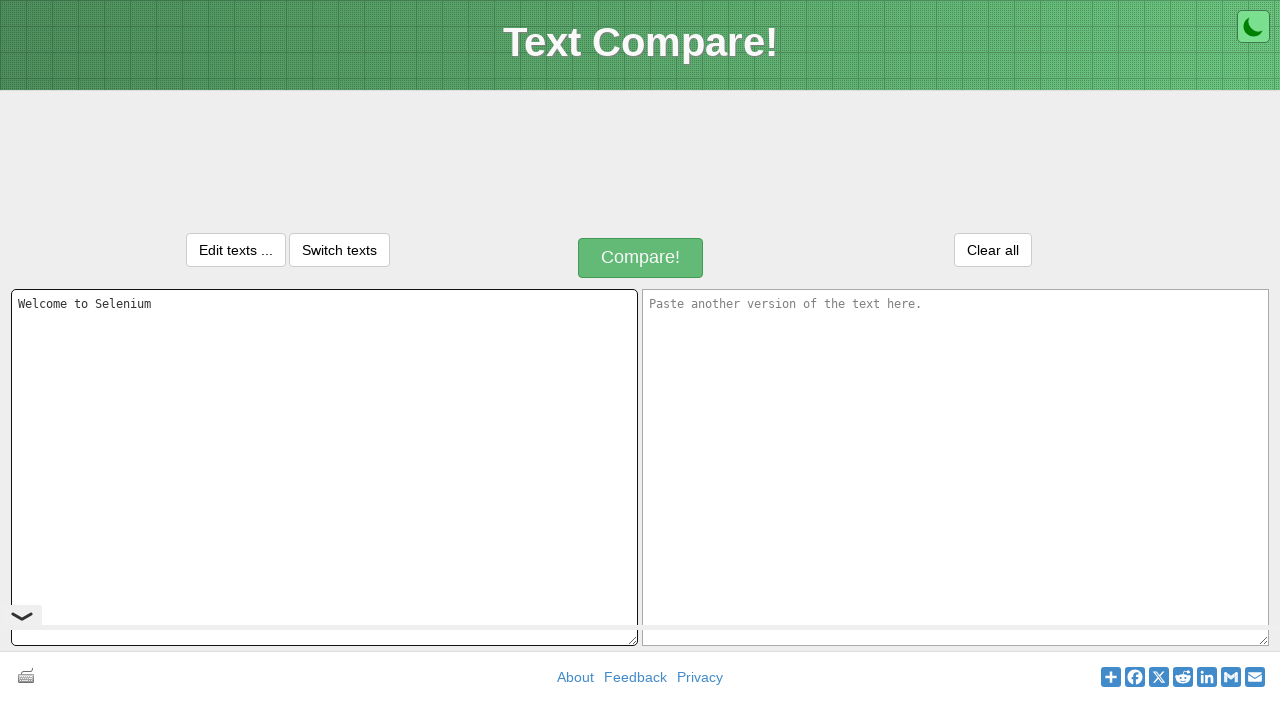

Selected all text in first box using Ctrl+A
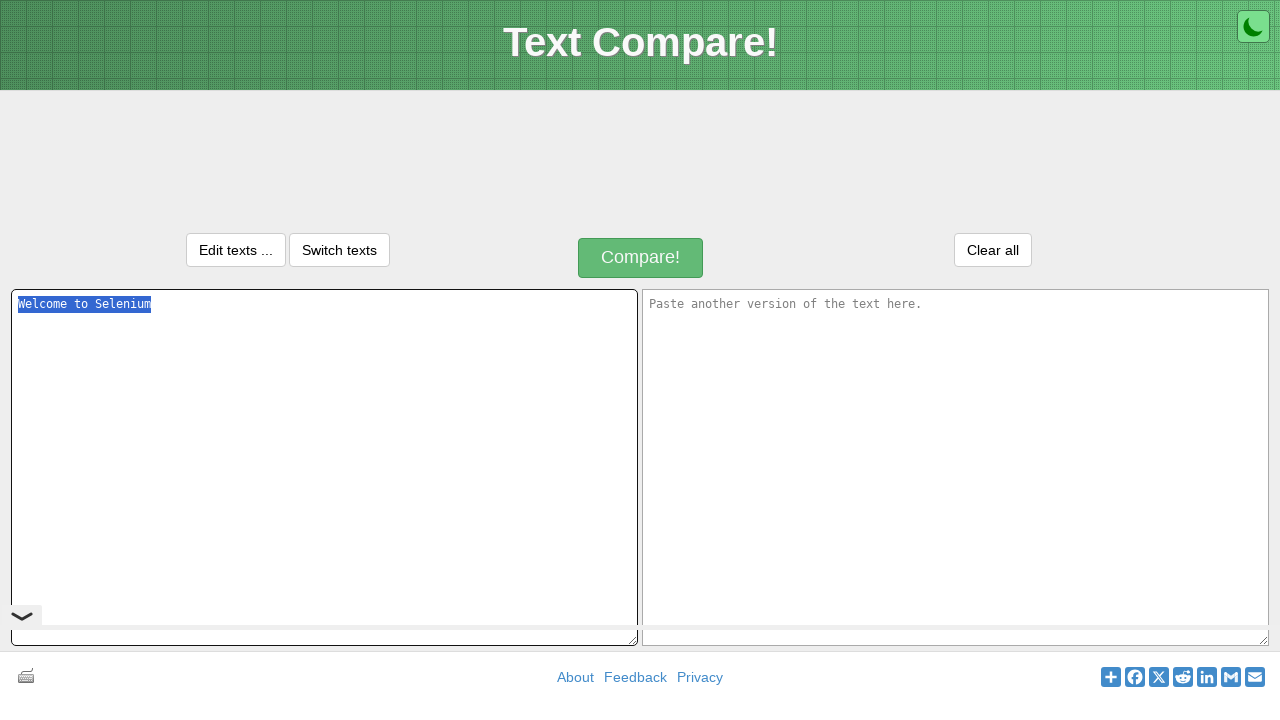

Copied selected text using Ctrl+C
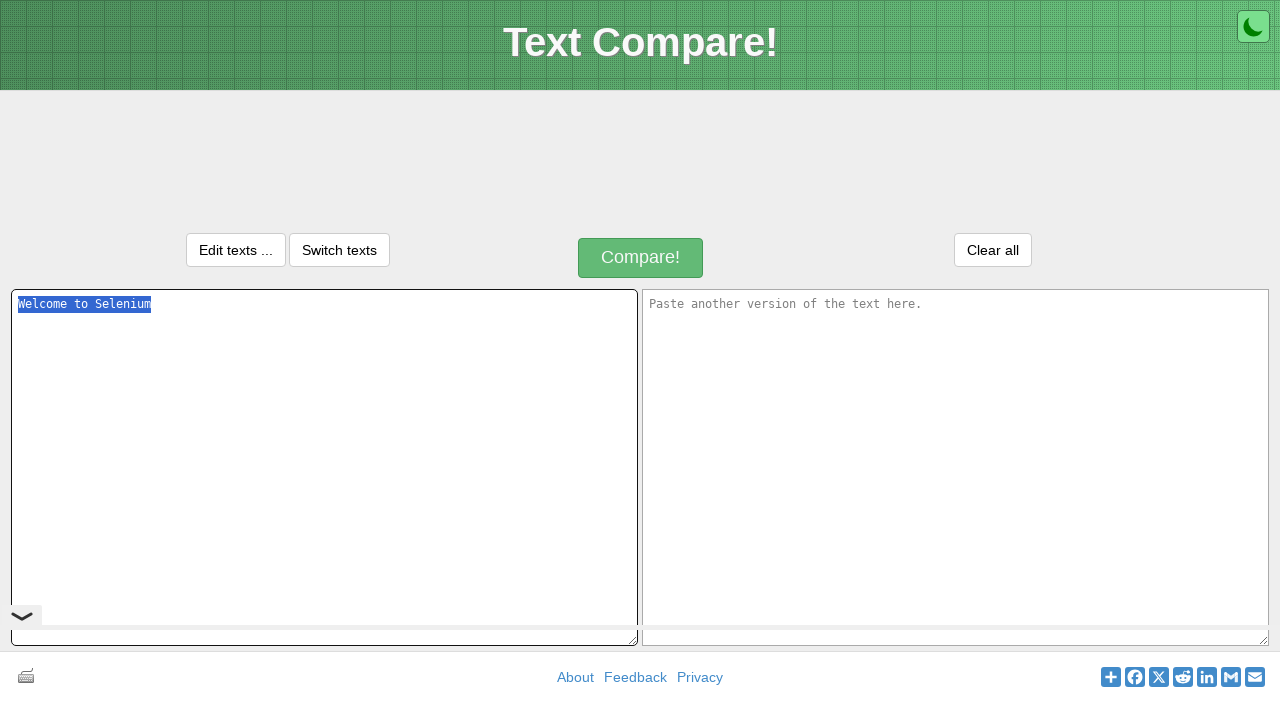

Clicked on second text box to focus it at (956, 467) on #inputText2
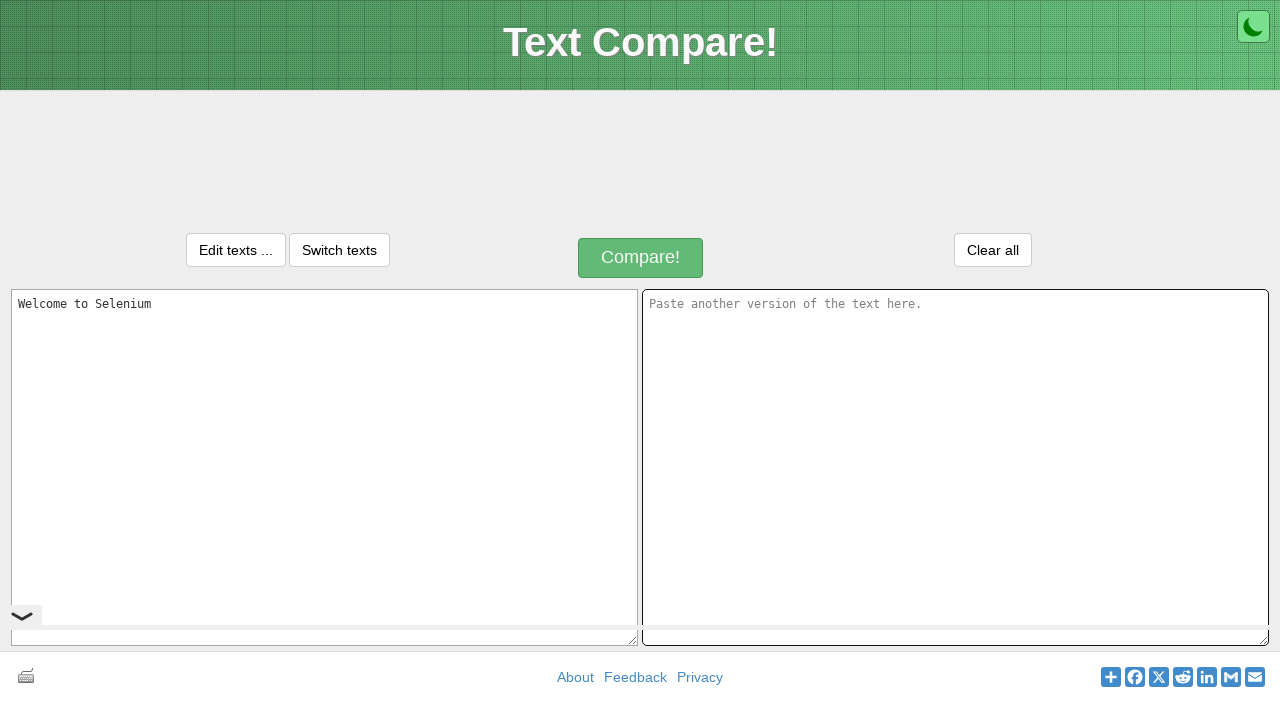

Pasted copied text using Ctrl+V
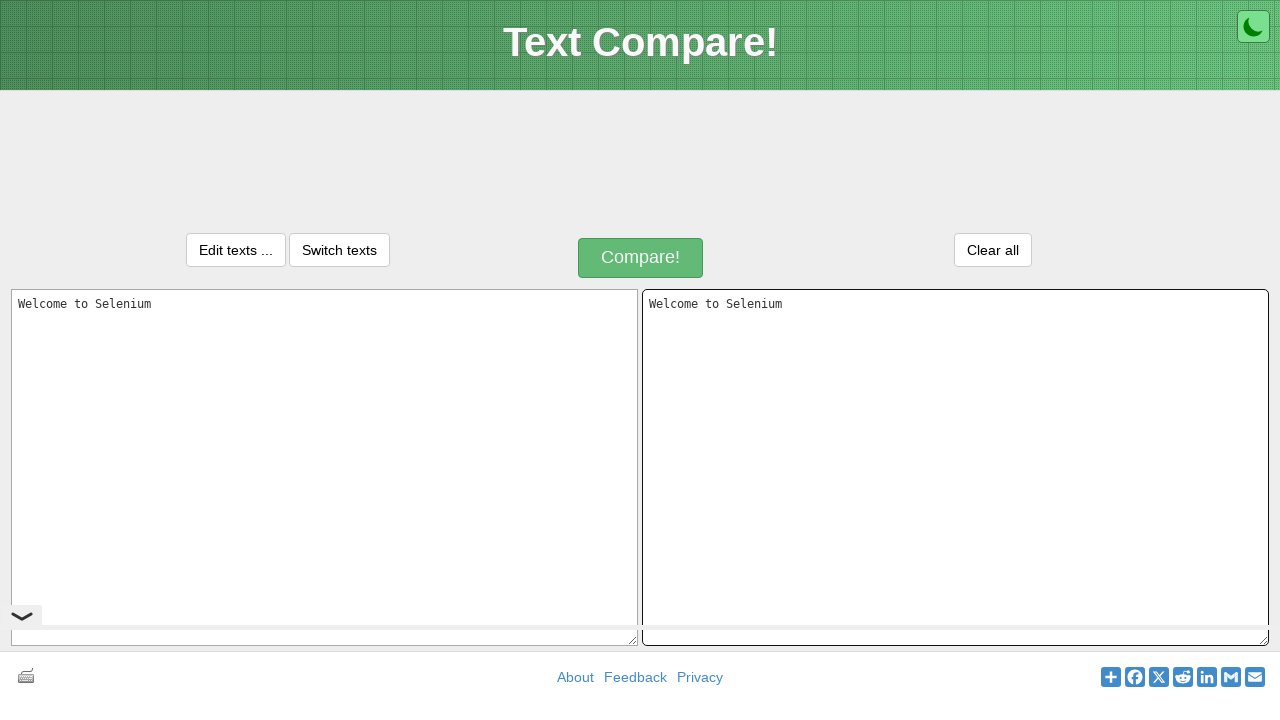

Waited 500ms for paste action to complete
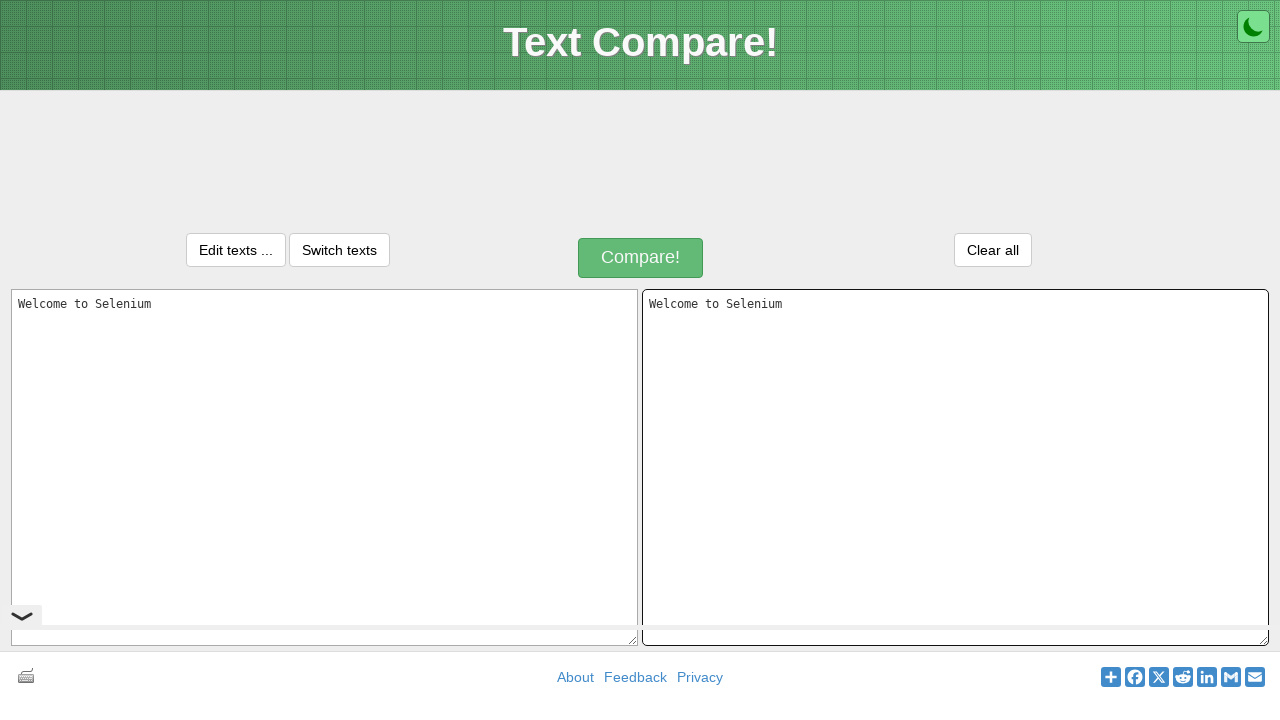

Retrieved text from first text box for verification
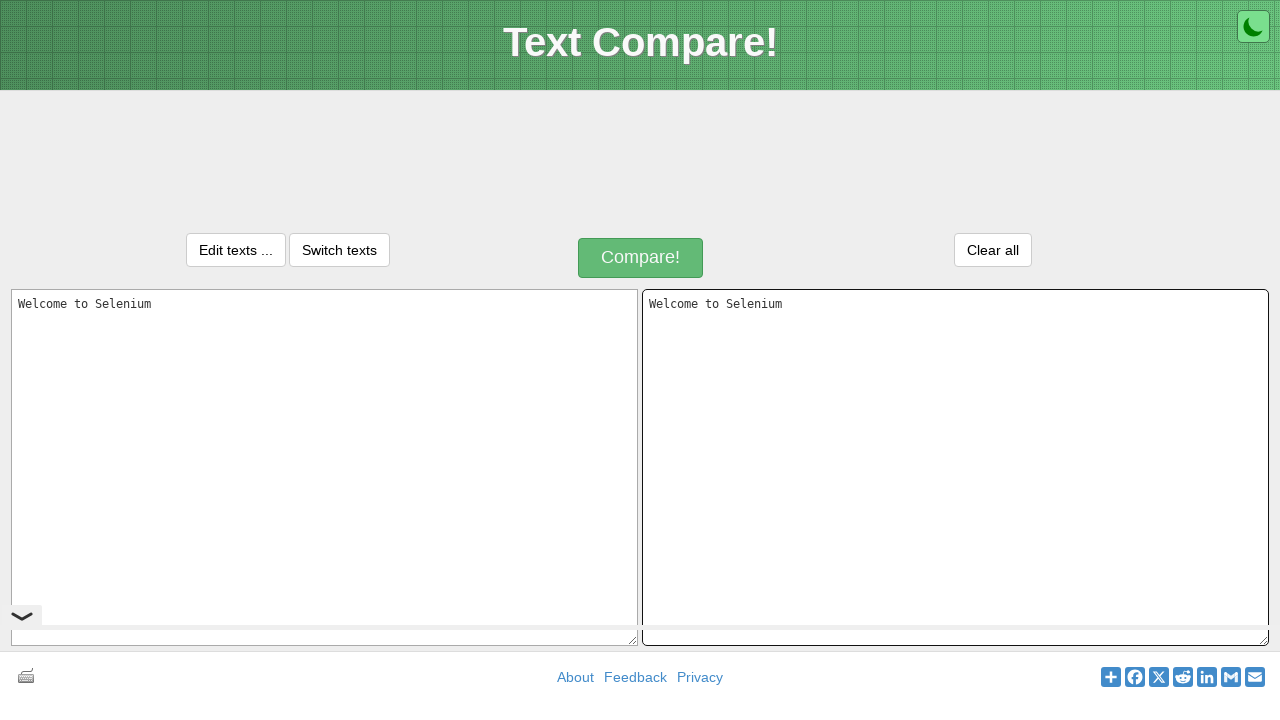

Retrieved text from second text box for verification
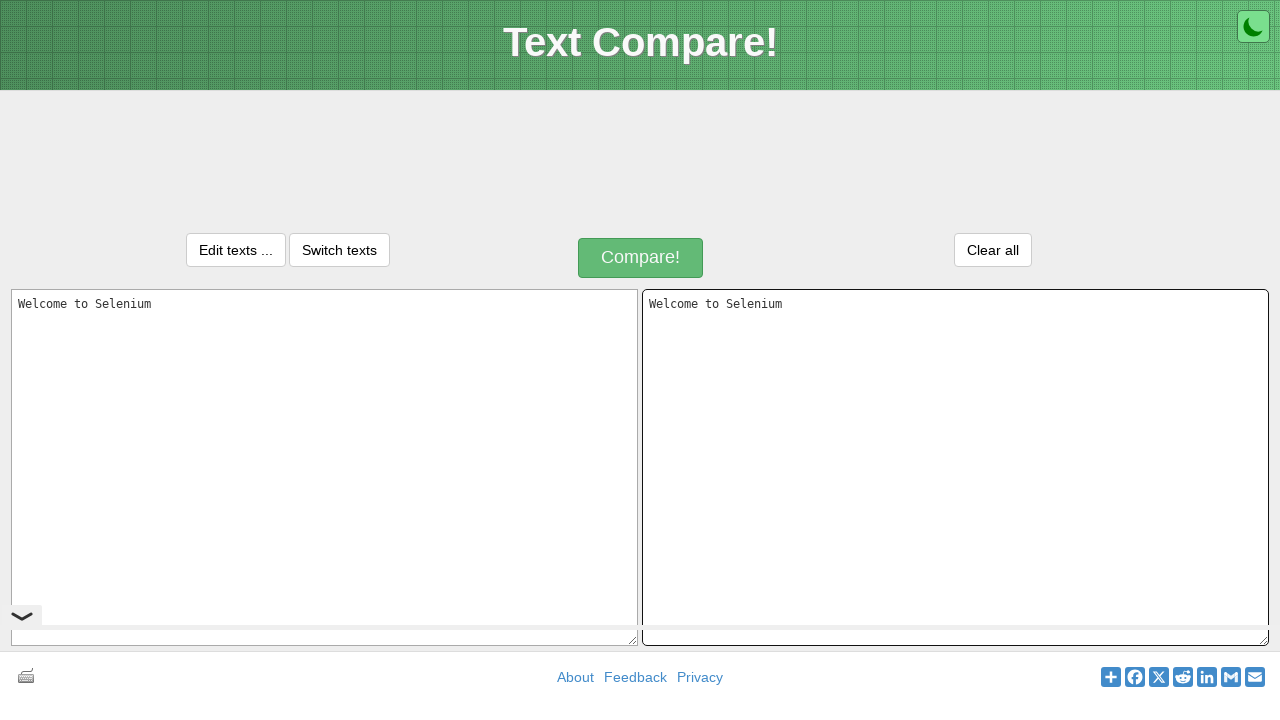

Verified that both text boxes contain identical text
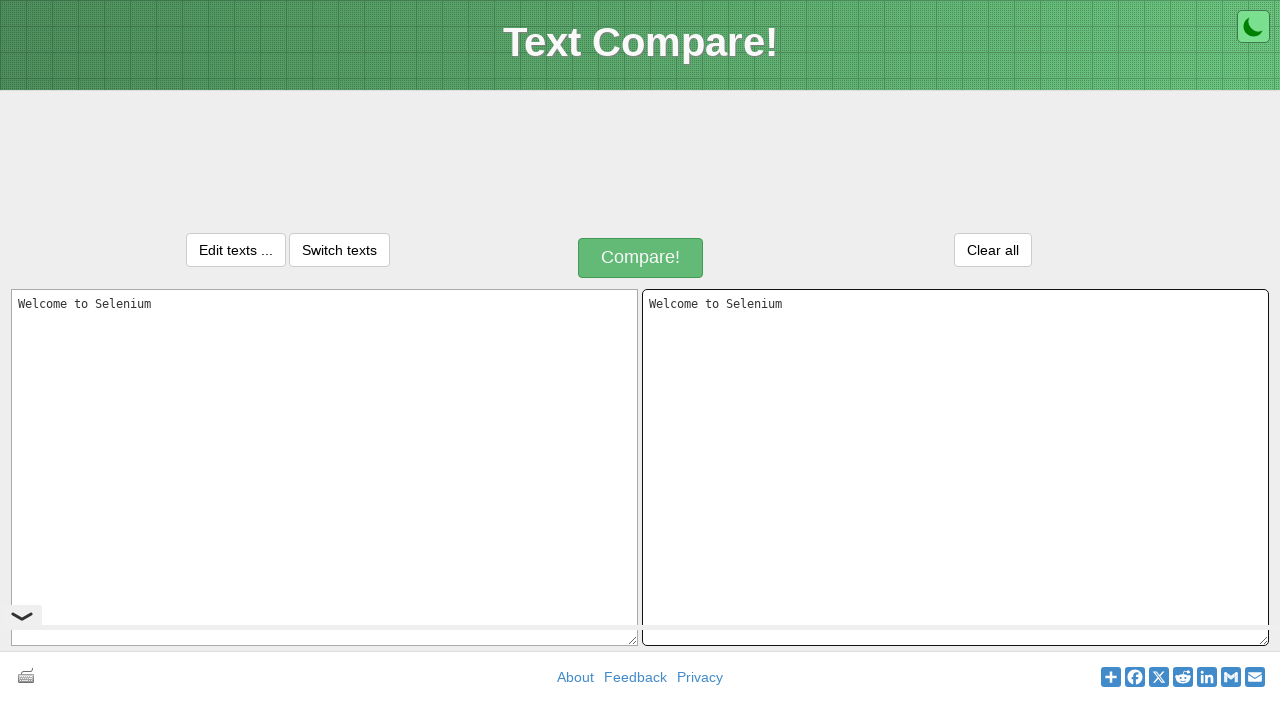

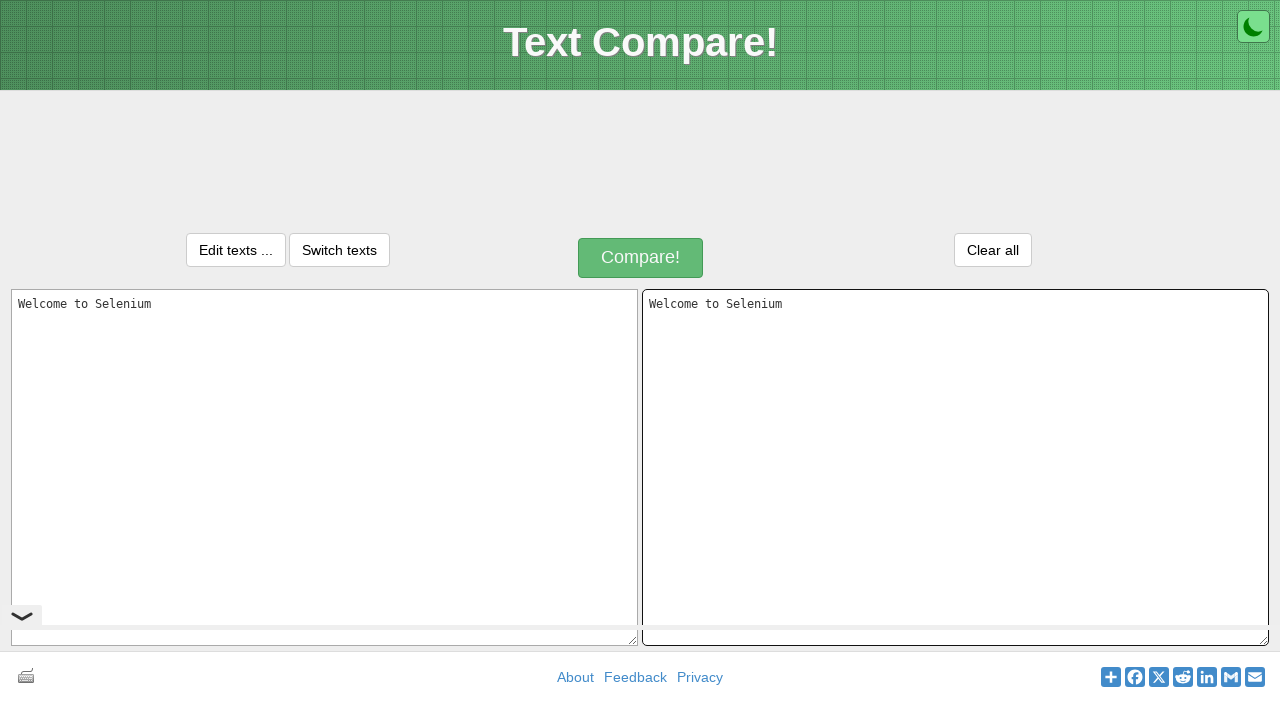